Tests click and hold functionality to select multiple grid items by clicking and dragging from the first to fourth element

Starting URL: http://jqueryui.com/resources/demos/selectable/display-grid.html

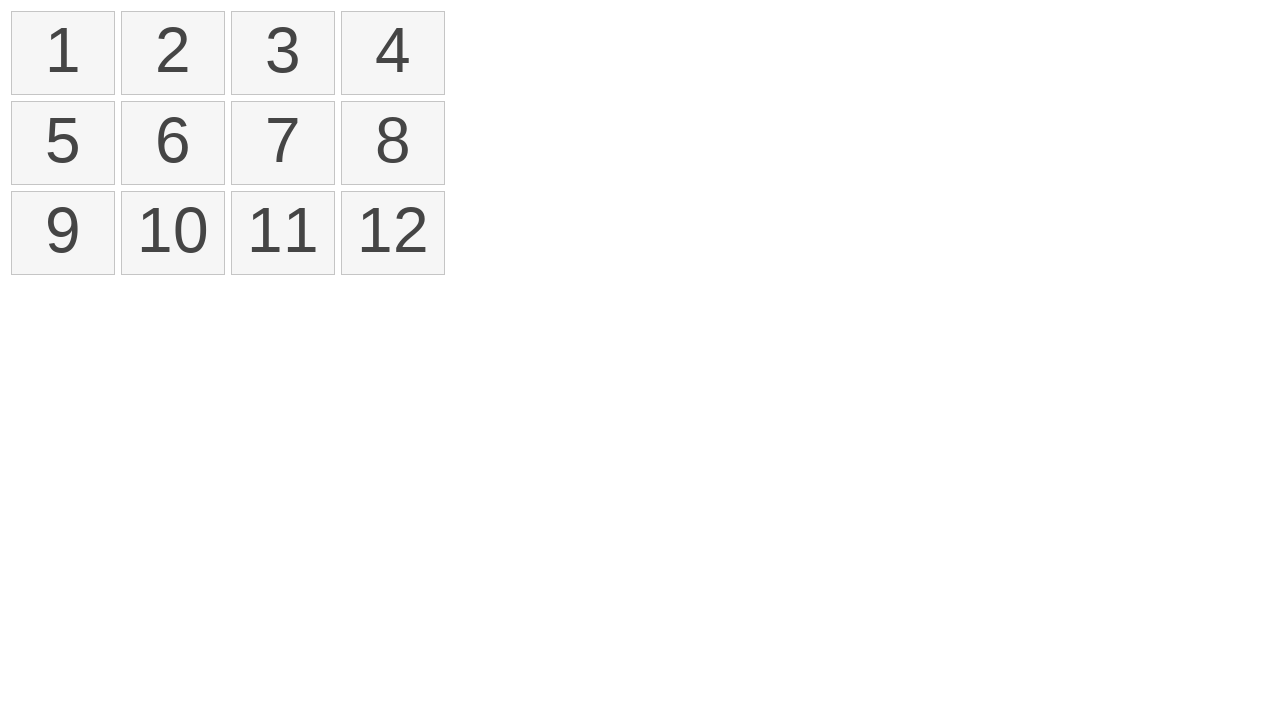

Navigated to jQuery UI selectable grid demo page
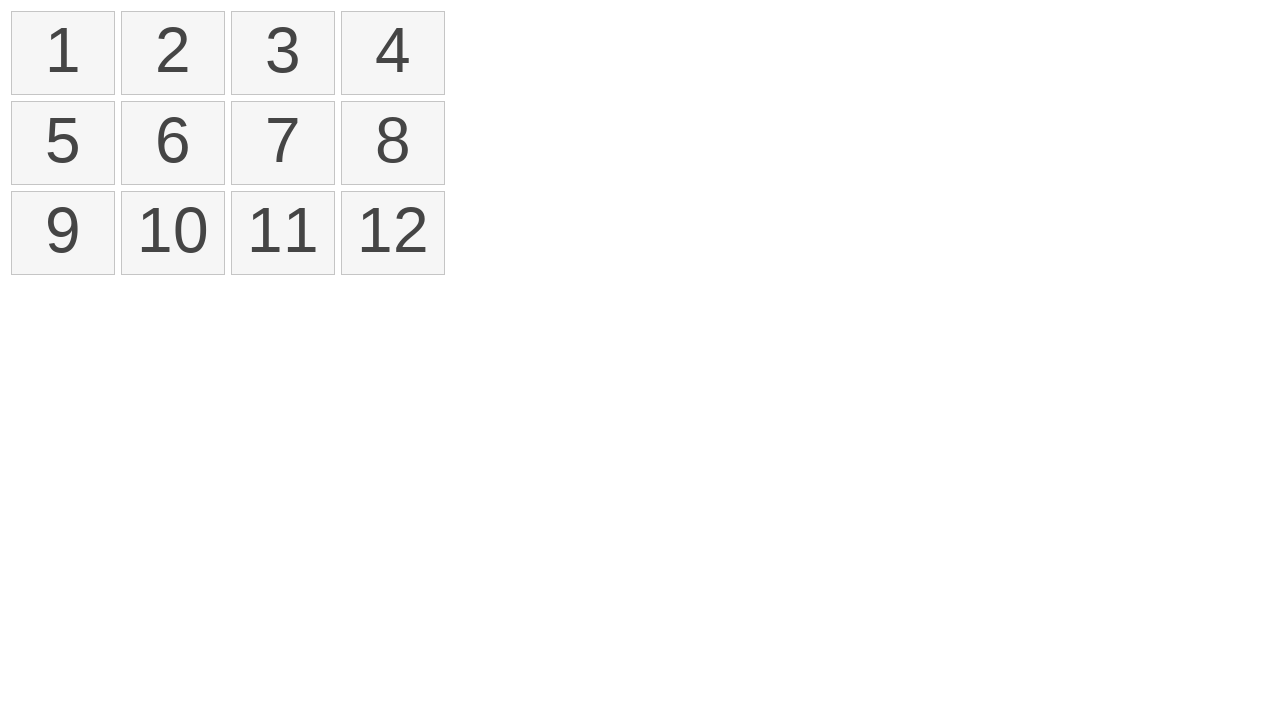

Located all selectable grid elements
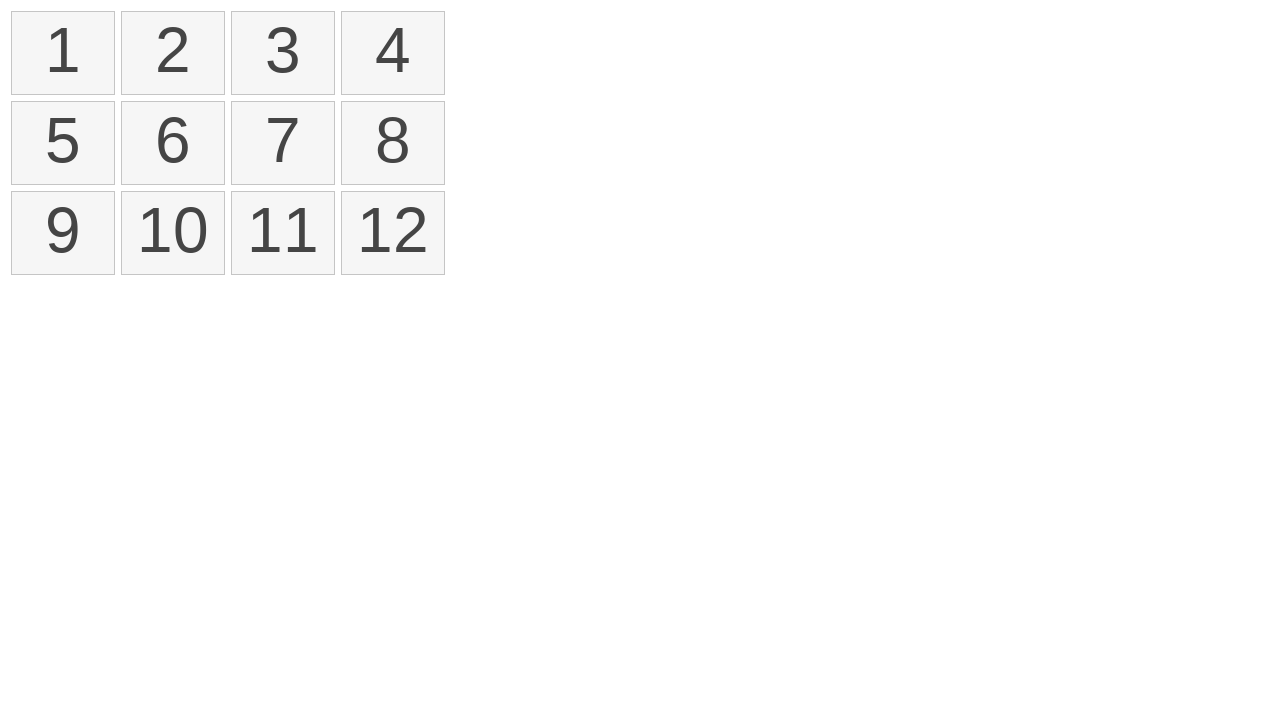

Moved mouse to first grid element at (16, 16)
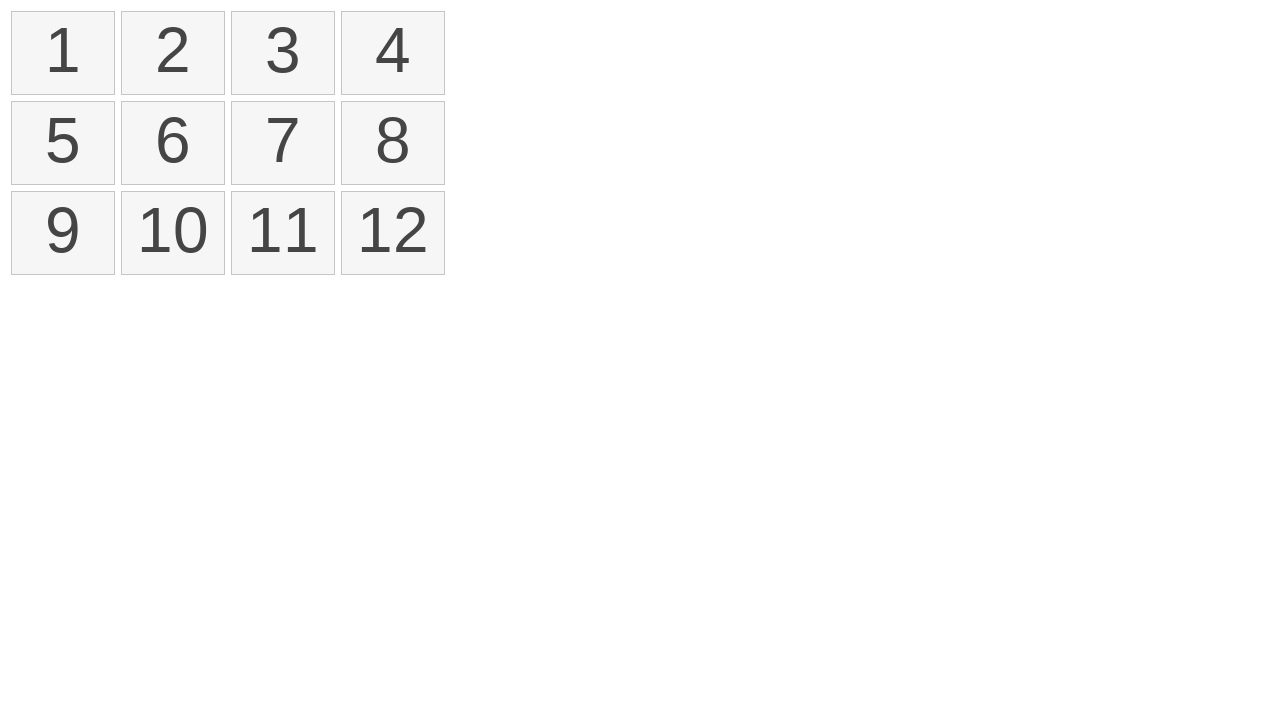

Pressed mouse button down on first element at (16, 16)
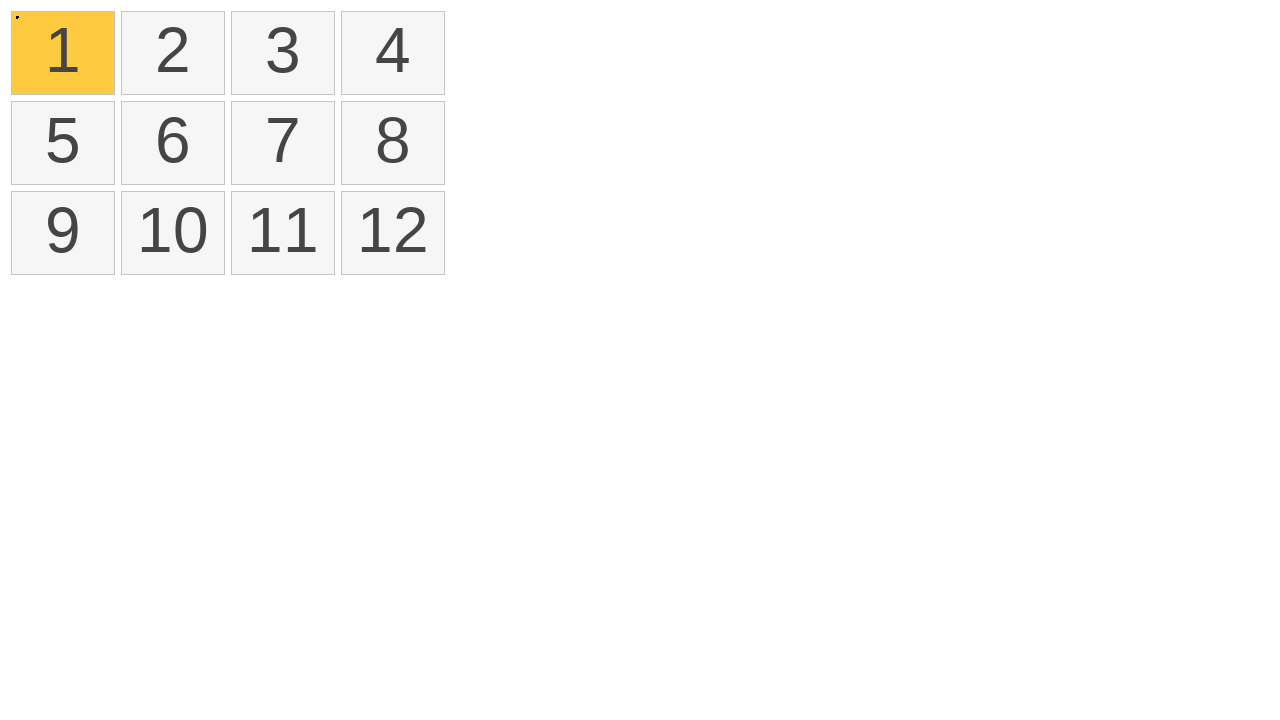

Dragged mouse to fourth grid element while holding button down at (346, 16)
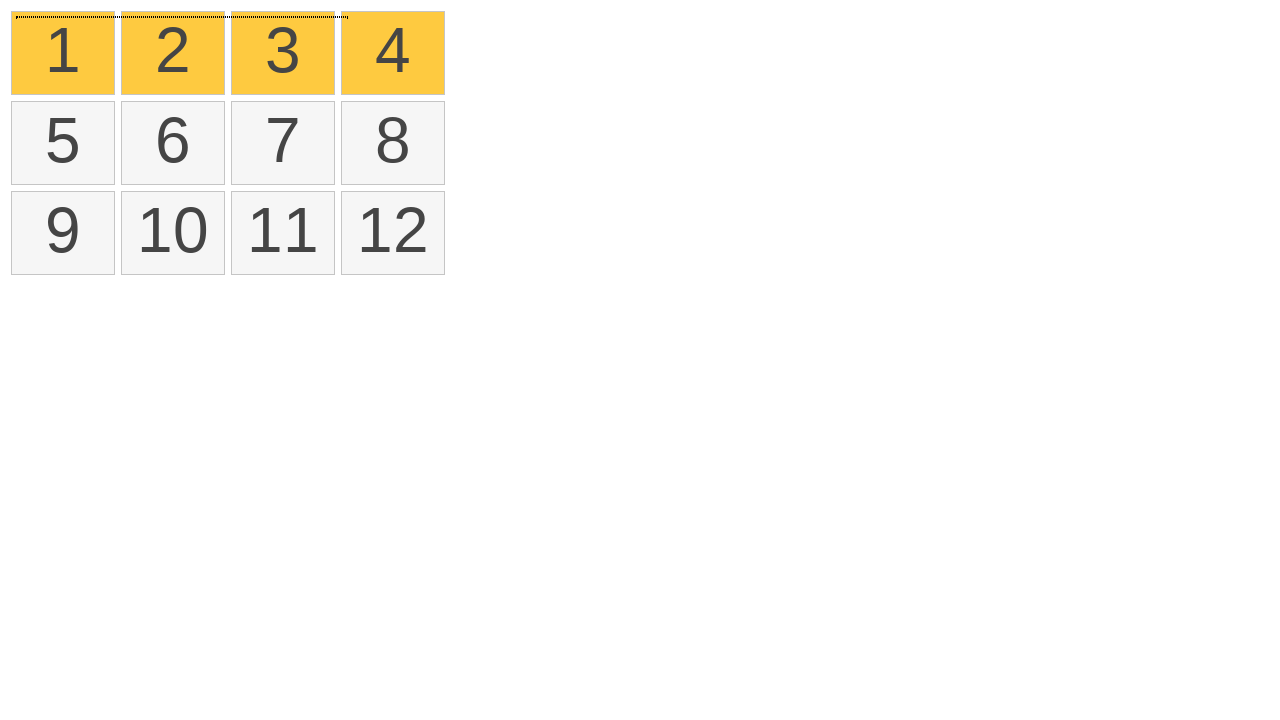

Released mouse button to complete selection drag at (346, 16)
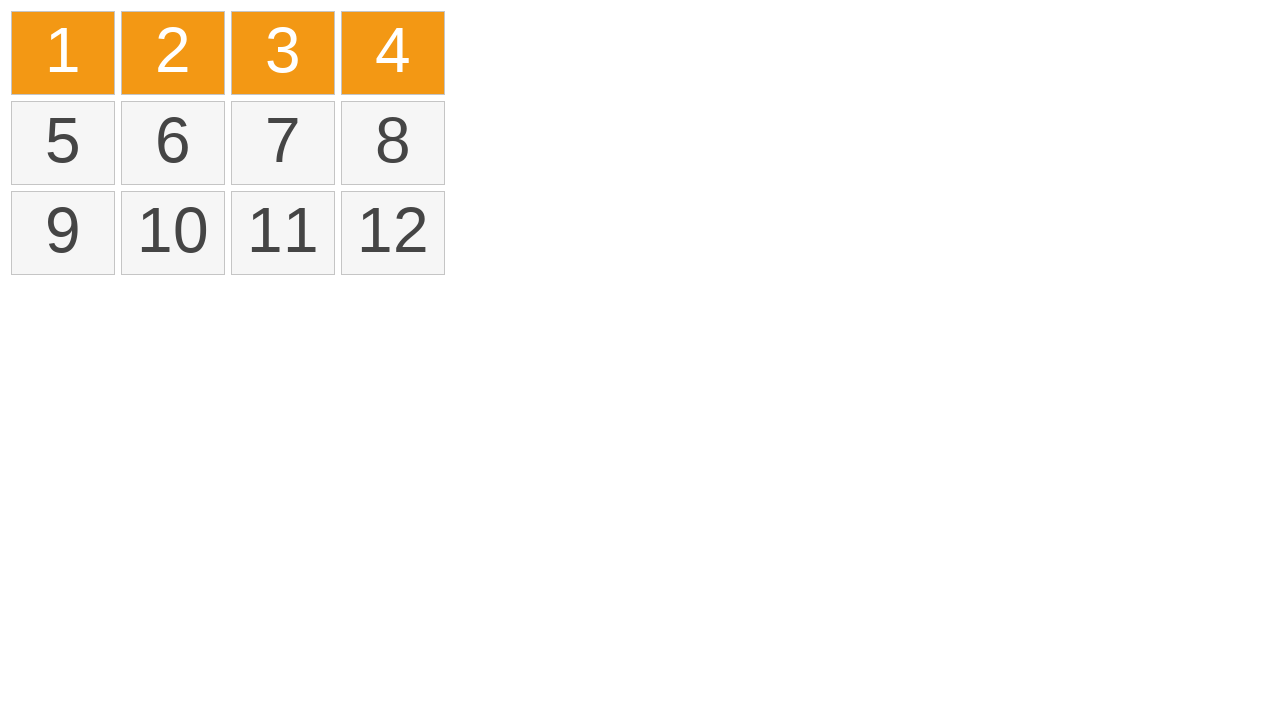

Verified that selected grid elements are displayed
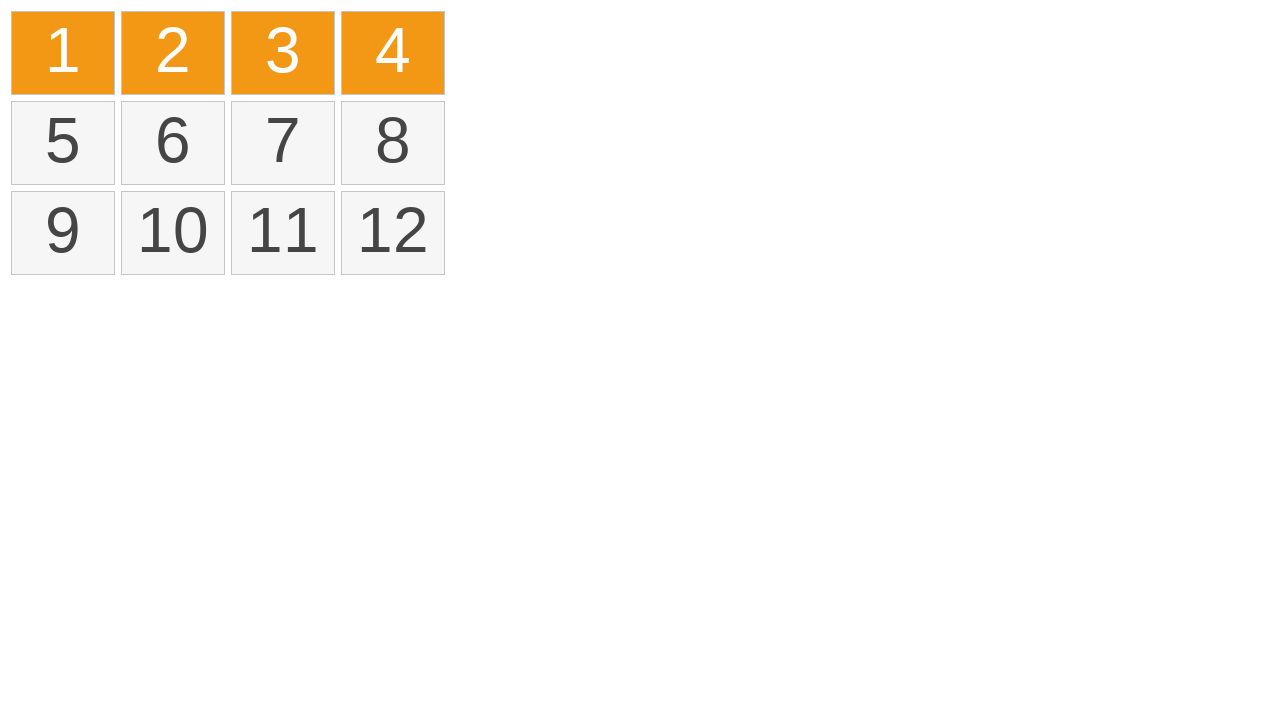

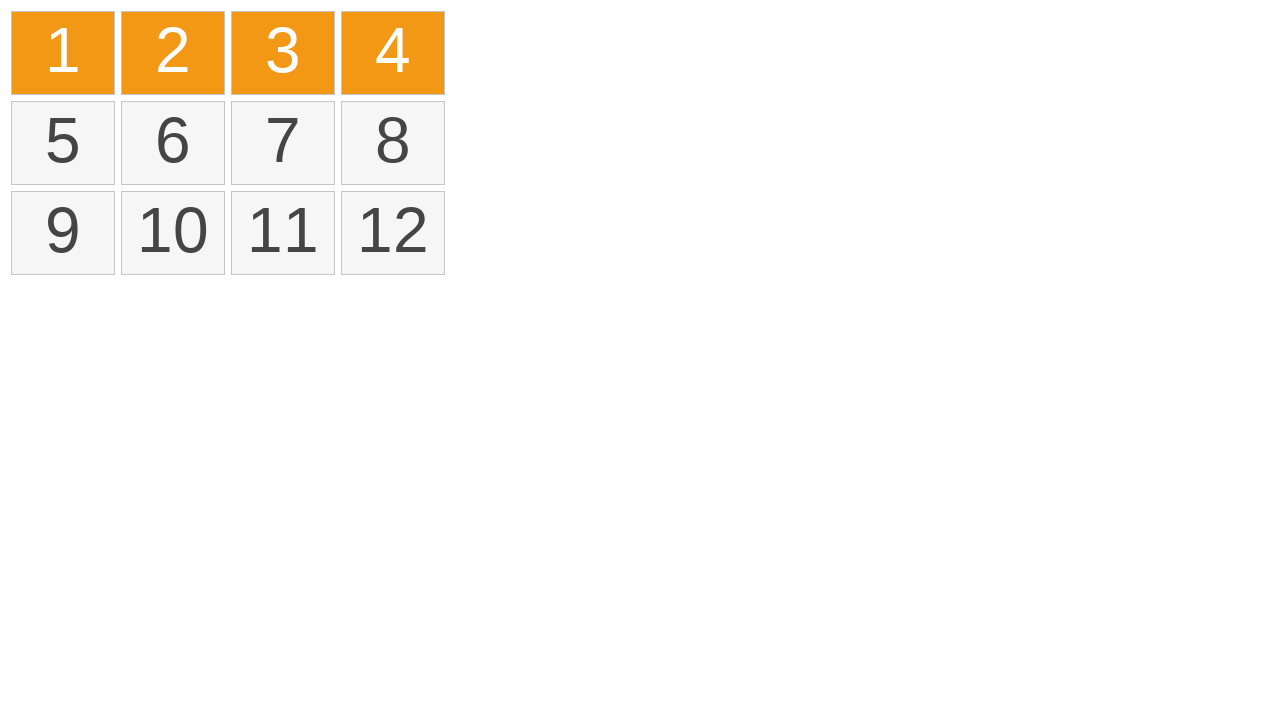